Tests alert handling functionality by clicking a button that triggers an alert and then accepting it

Starting URL: https://testautomationpractice.blogspot.com/

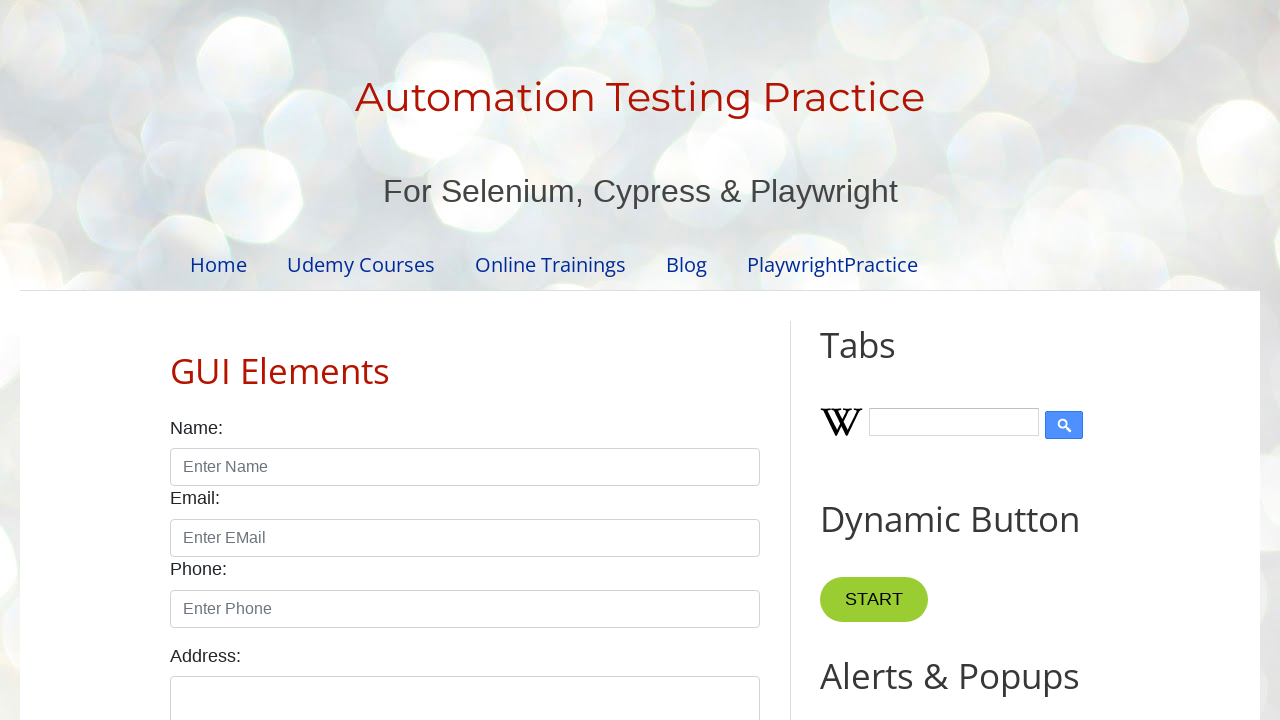

Clicked alert button to trigger alert dialog at (888, 361) on xpath=//button[@id='alertBtn']
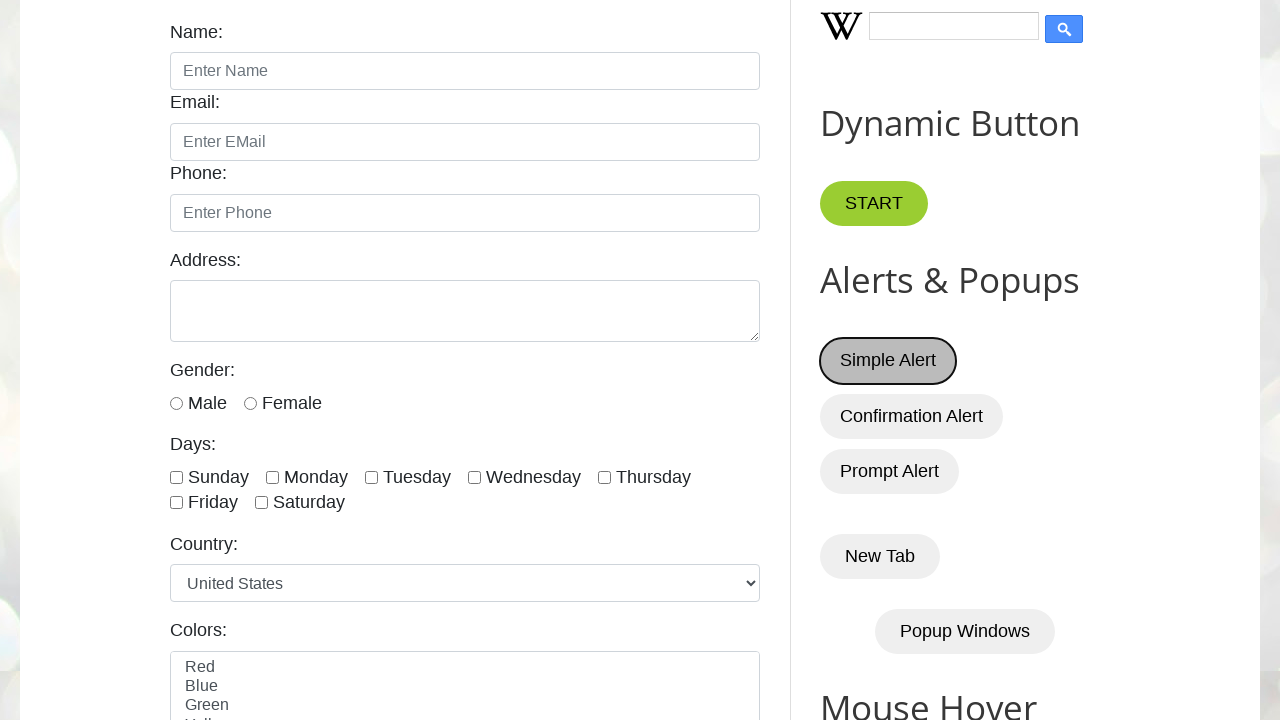

Set up dialog handler to accept alerts
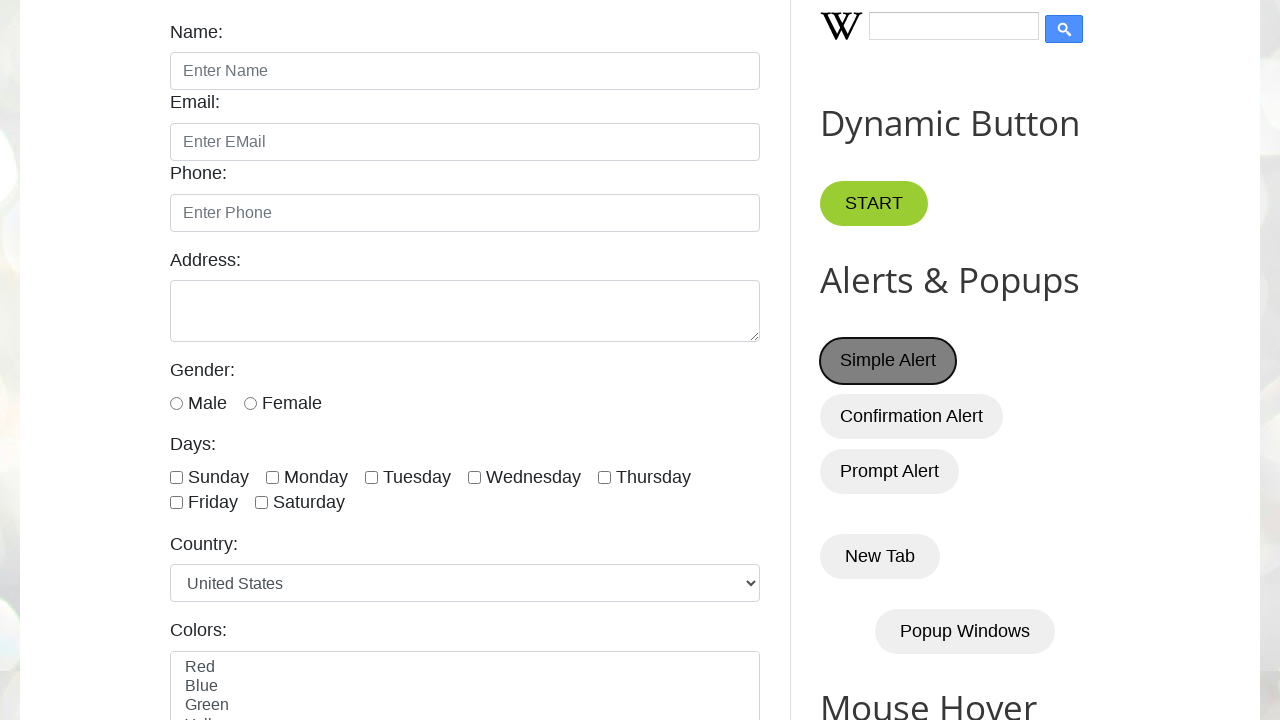

Clicked alert button again to trigger alert with handler active at (888, 361) on xpath=//button[@id='alertBtn']
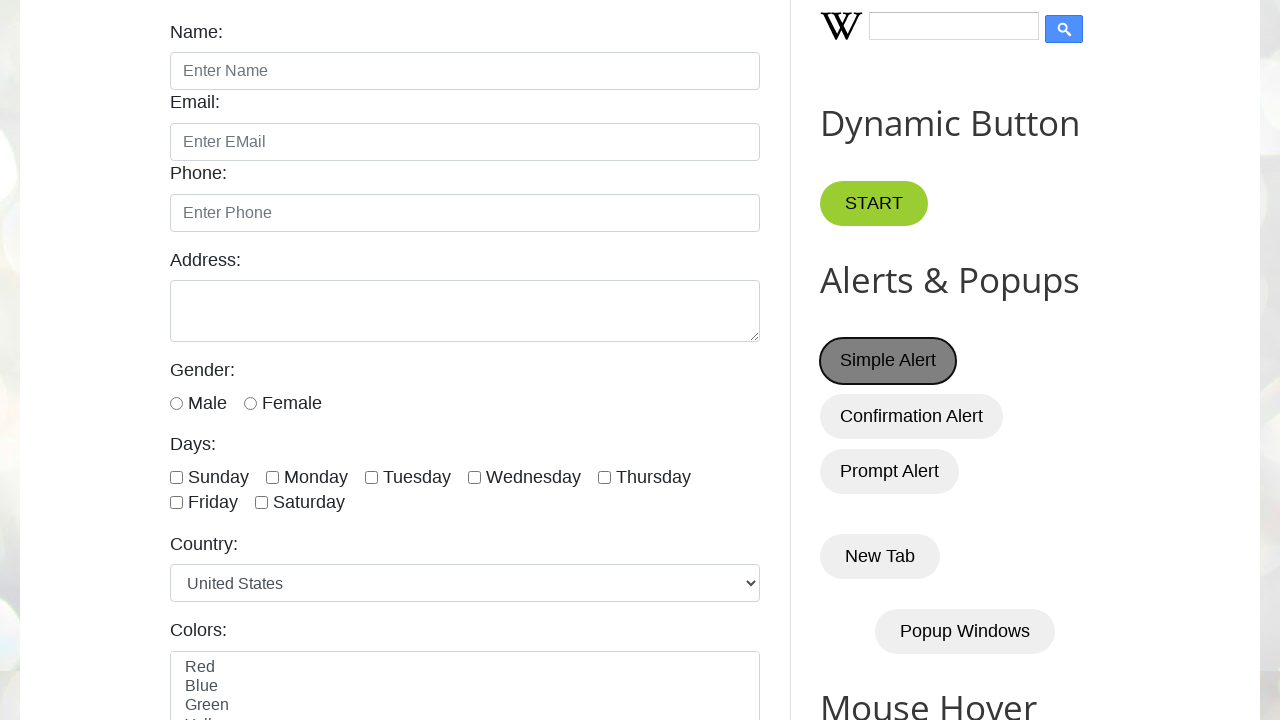

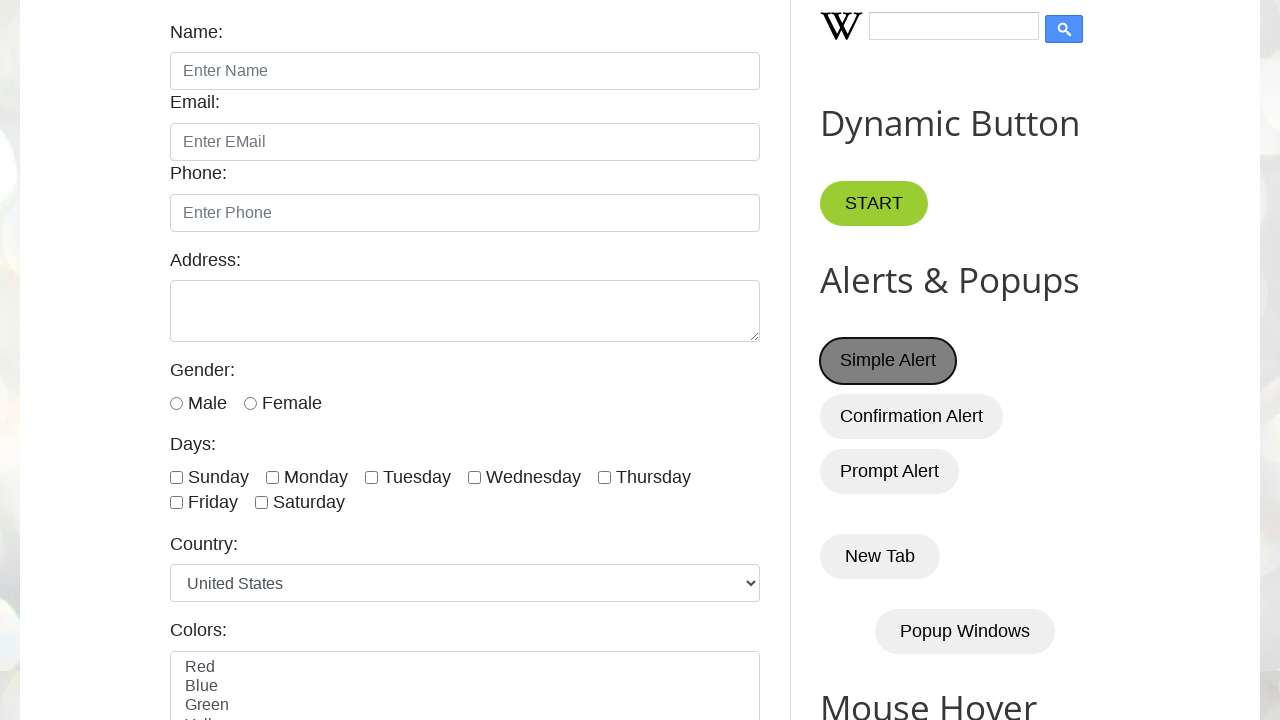